Tests radio button functionality by verifying default selections, clicking to select different radio buttons, and confirming their enabled/disabled states

Starting URL: http://practice.cydeo.com/radio_buttons

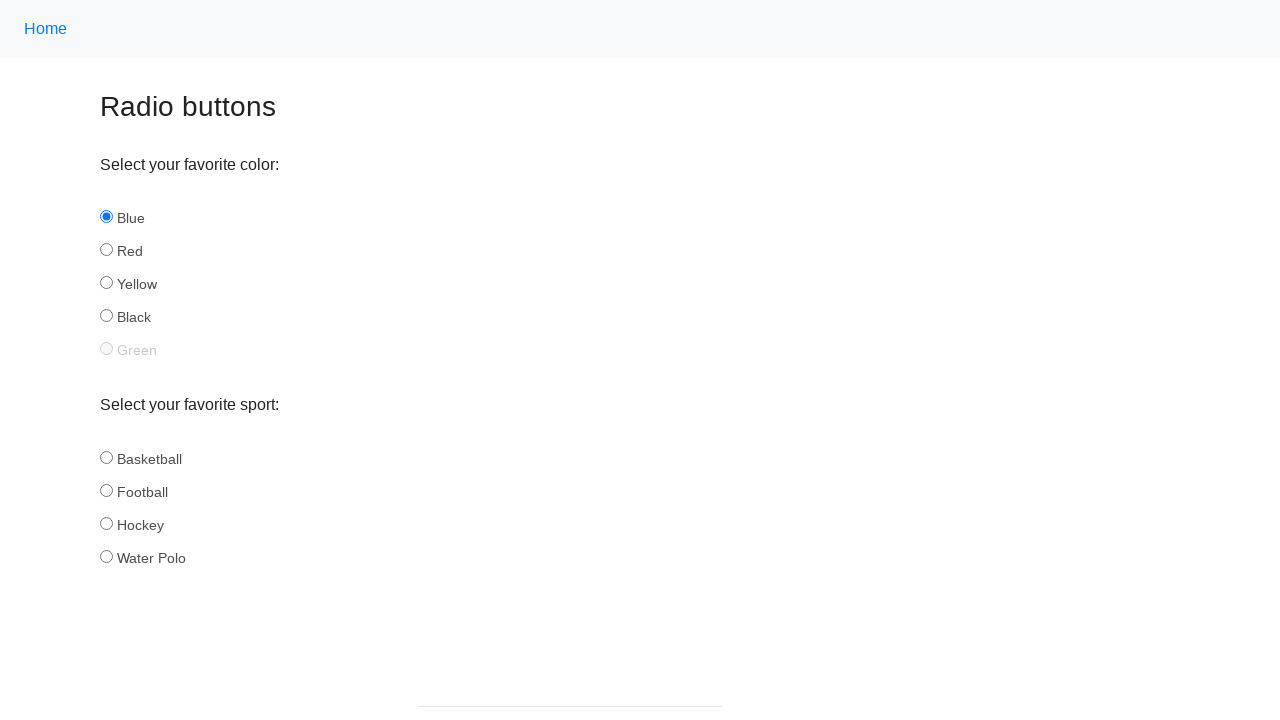

Verified that Blue radio button is selected by default
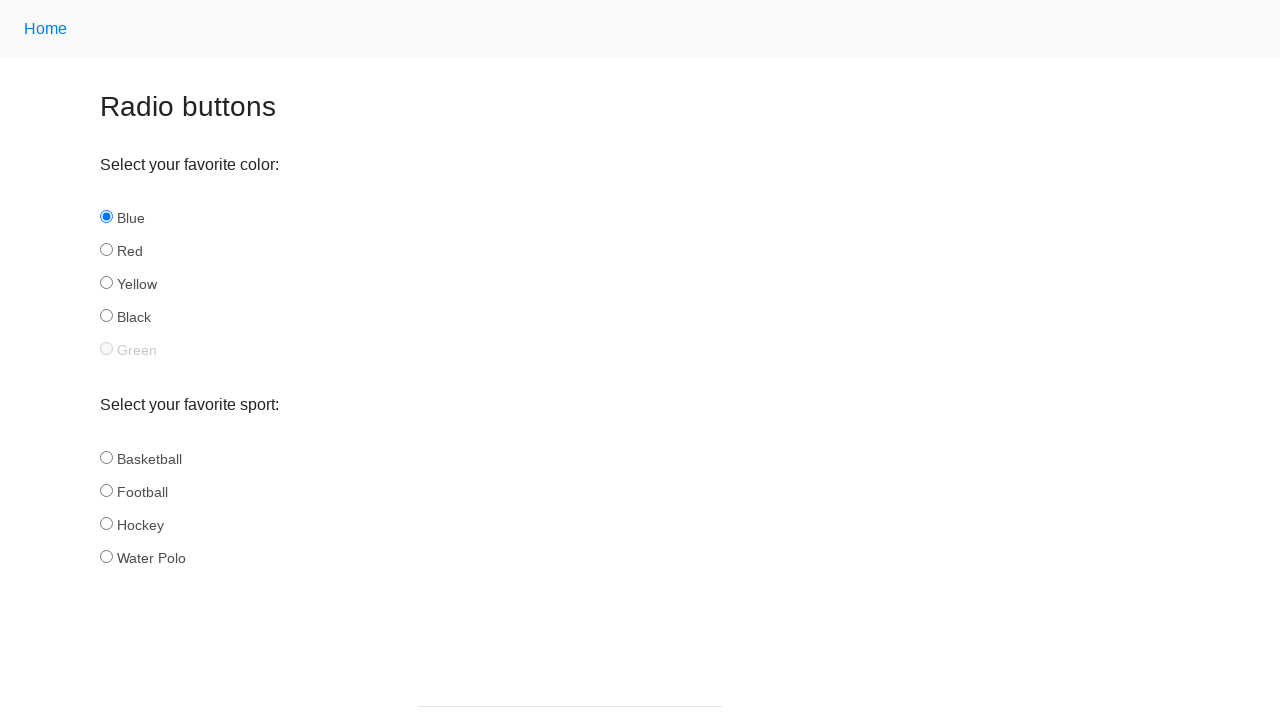

Verified that Football radio button is not selected by default
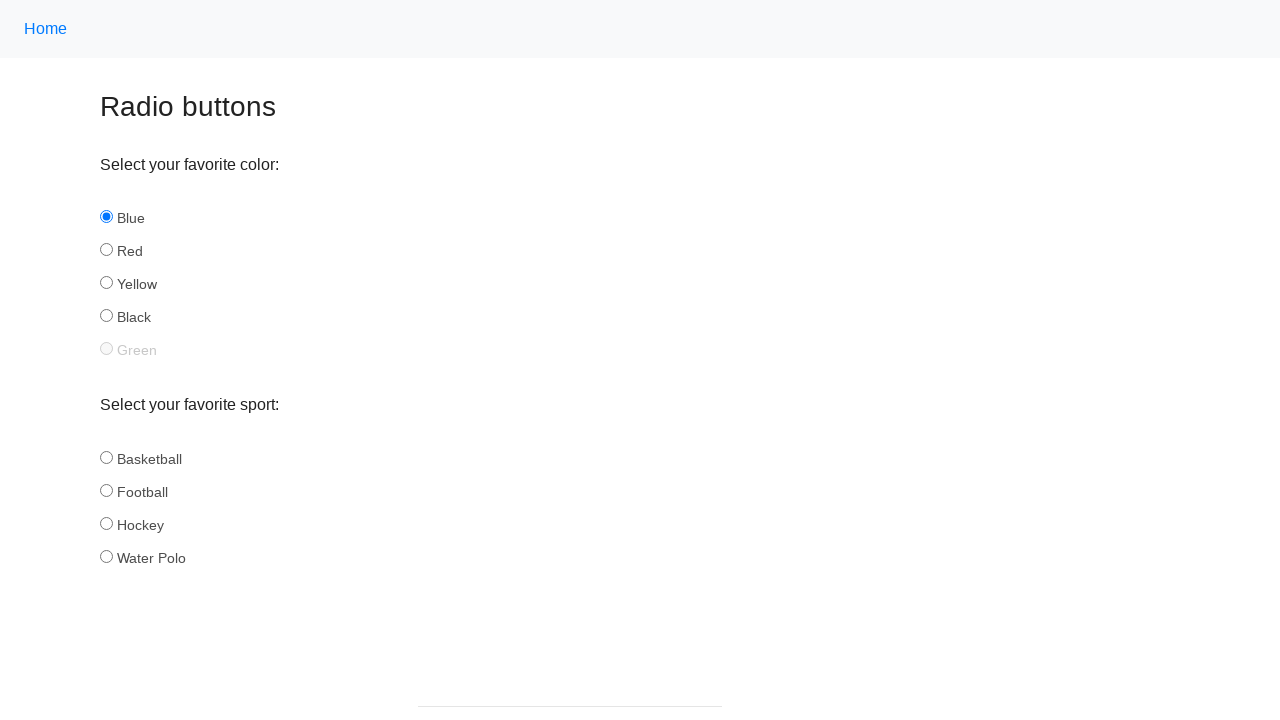

Clicked Football radio button to select it at (106, 490) on #football
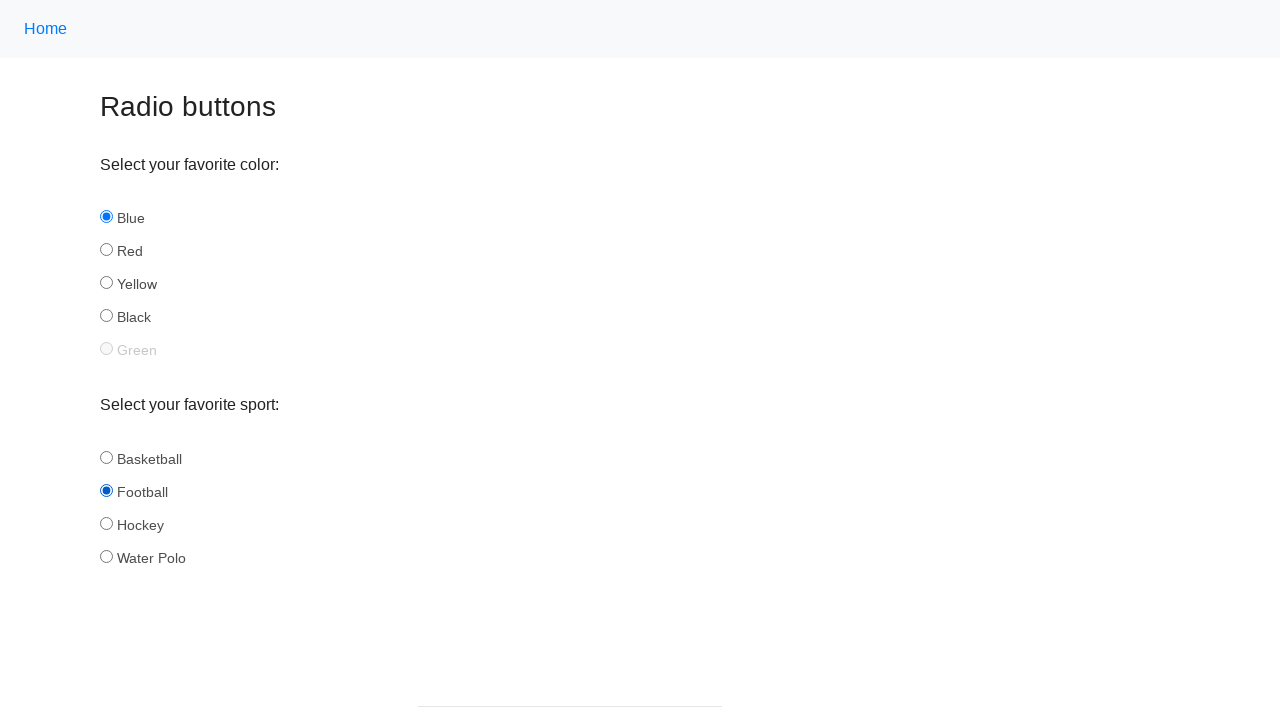

Verified that Football radio button is now selected
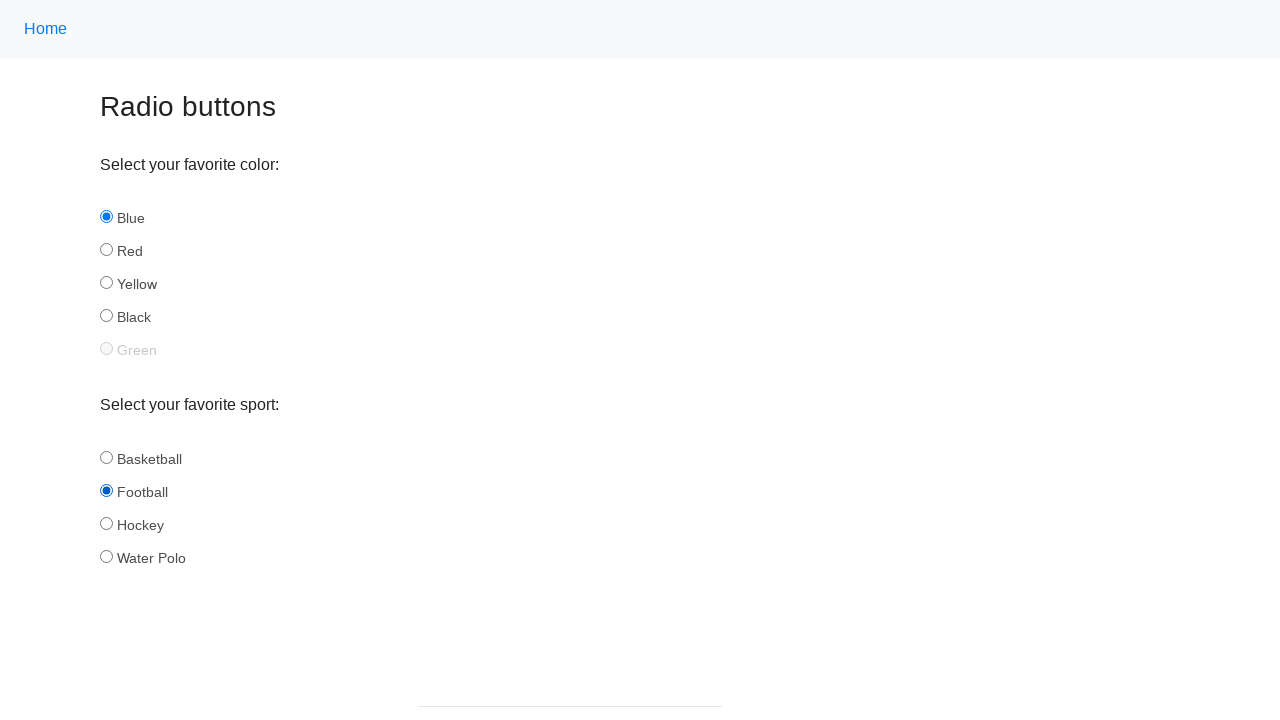

Clicked Red radio button to select it at (106, 250) on #red
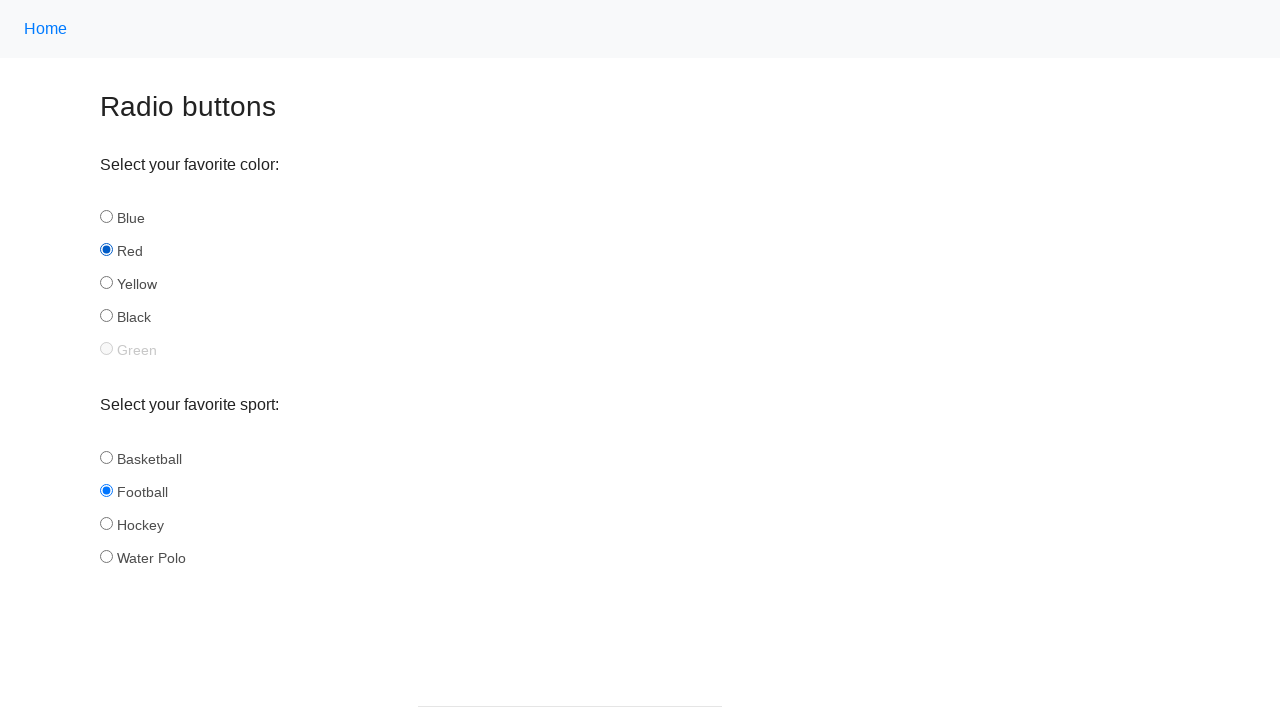

Verified that Red radio button is now selected
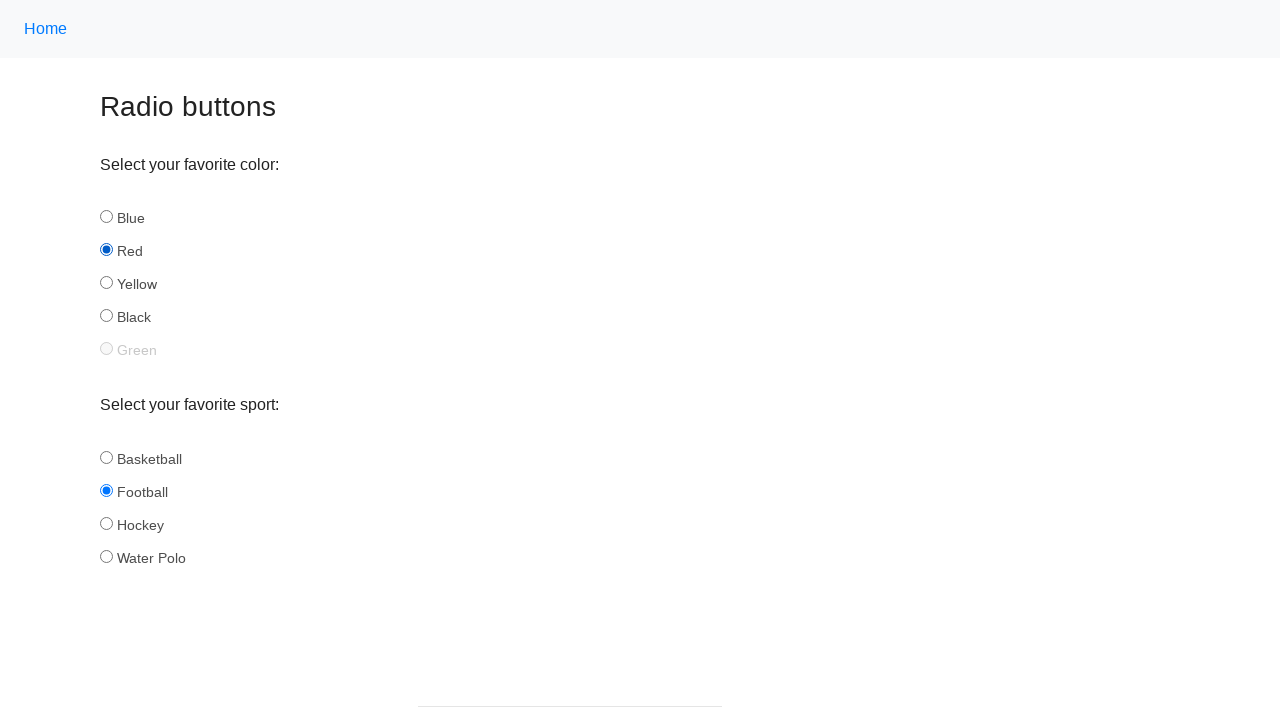

Verified that Blue radio button is no longer selected after selecting Red
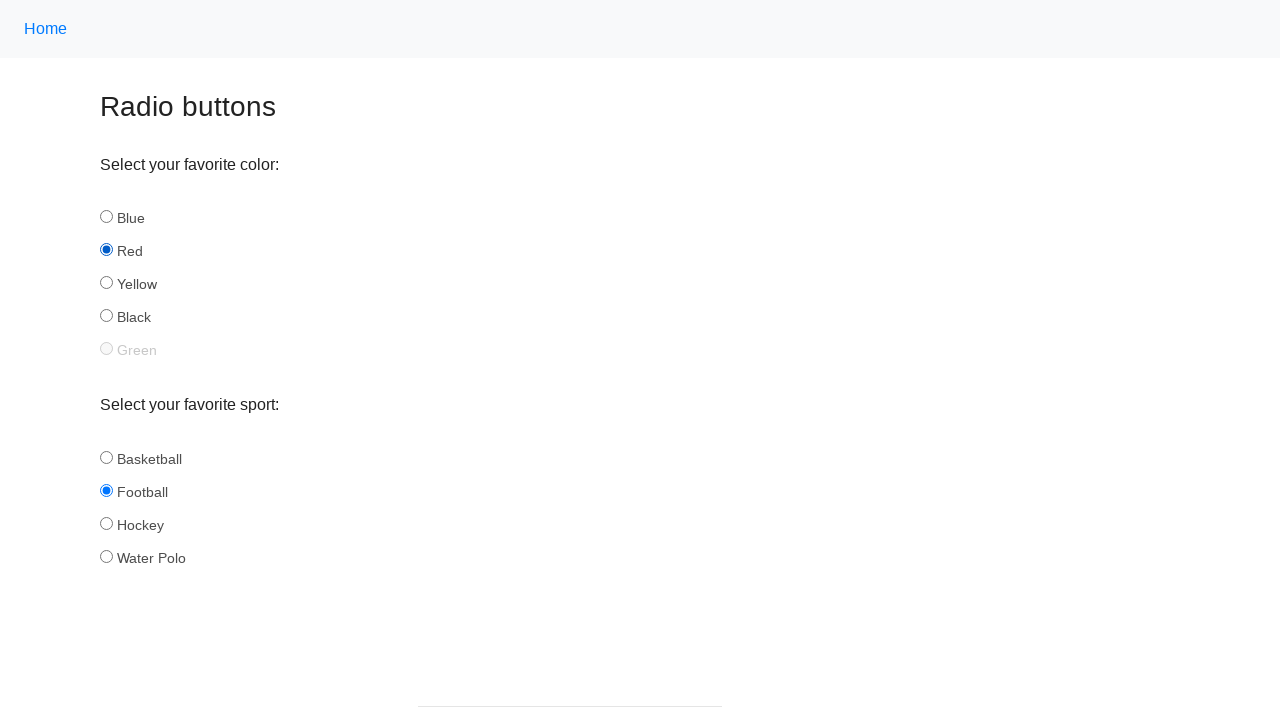

Verified that Green radio button is disabled
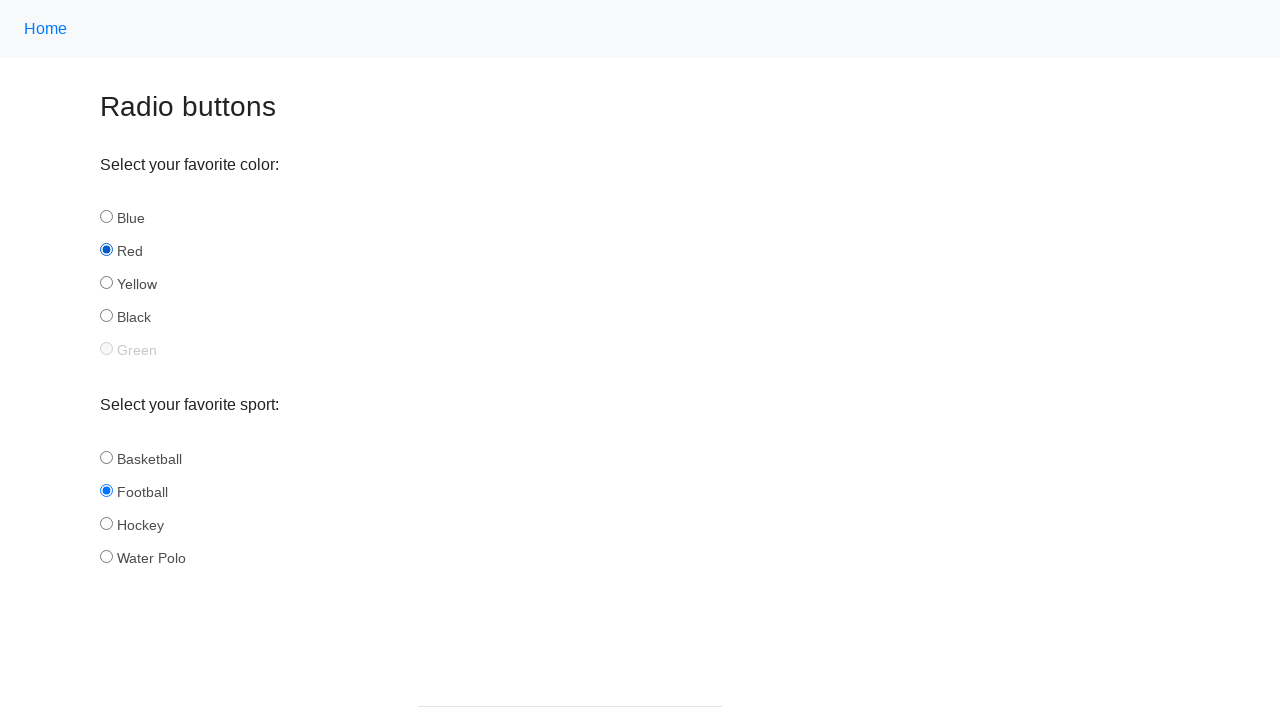

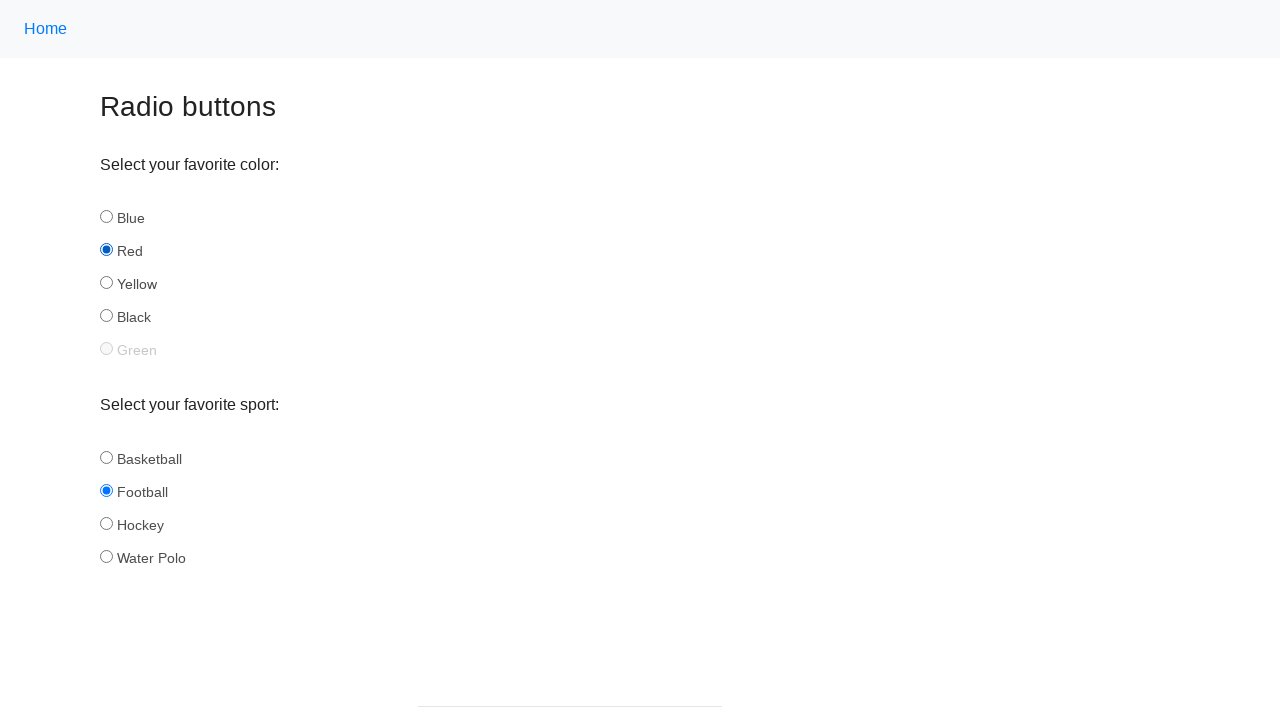